Tests marking all todo items as completed using the toggle-all checkbox

Starting URL: https://demo.playwright.dev/todomvc

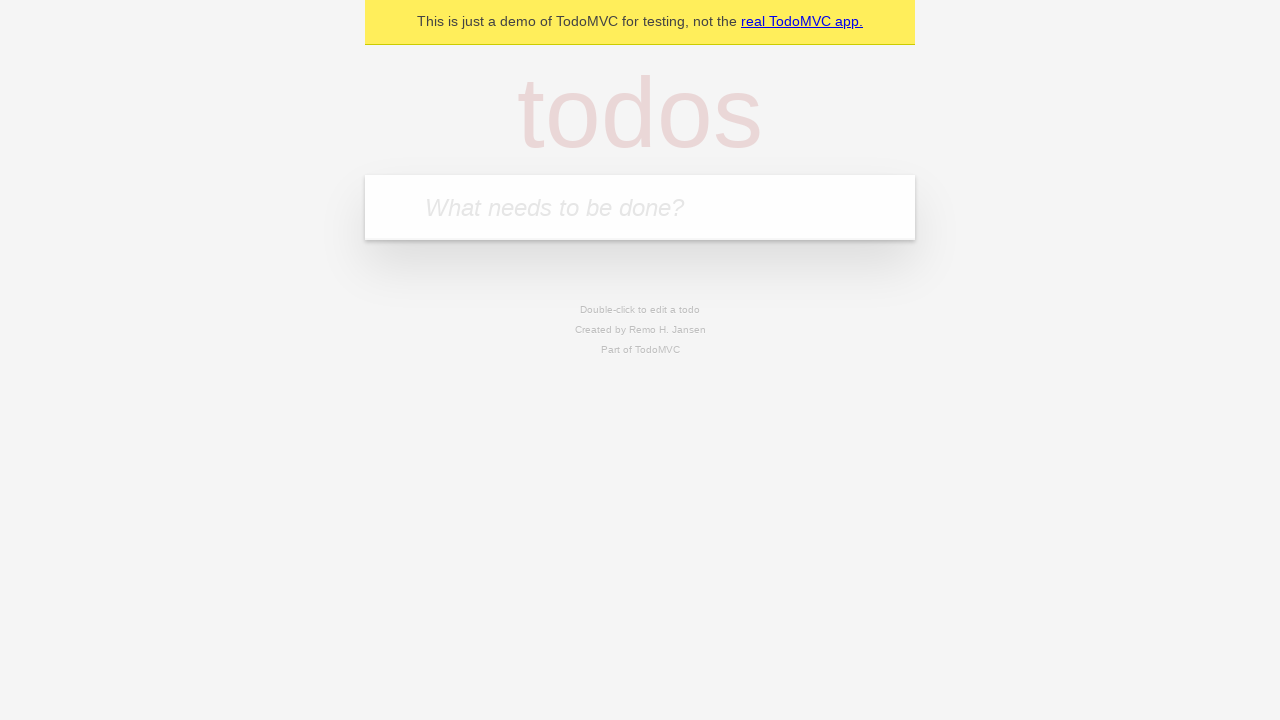

Filled todo input with 'buy some cheese' on internal:attr=[placeholder="What needs to be done?"i]
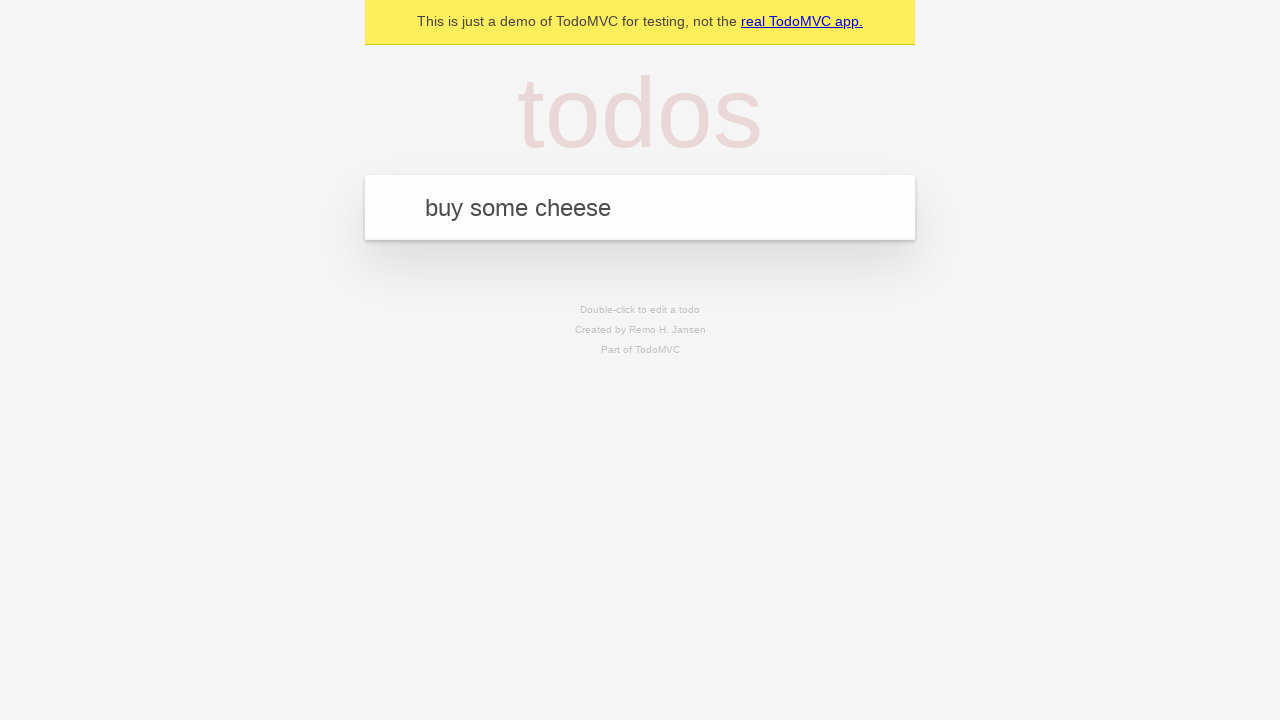

Pressed Enter to create todo item 'buy some cheese' on internal:attr=[placeholder="What needs to be done?"i]
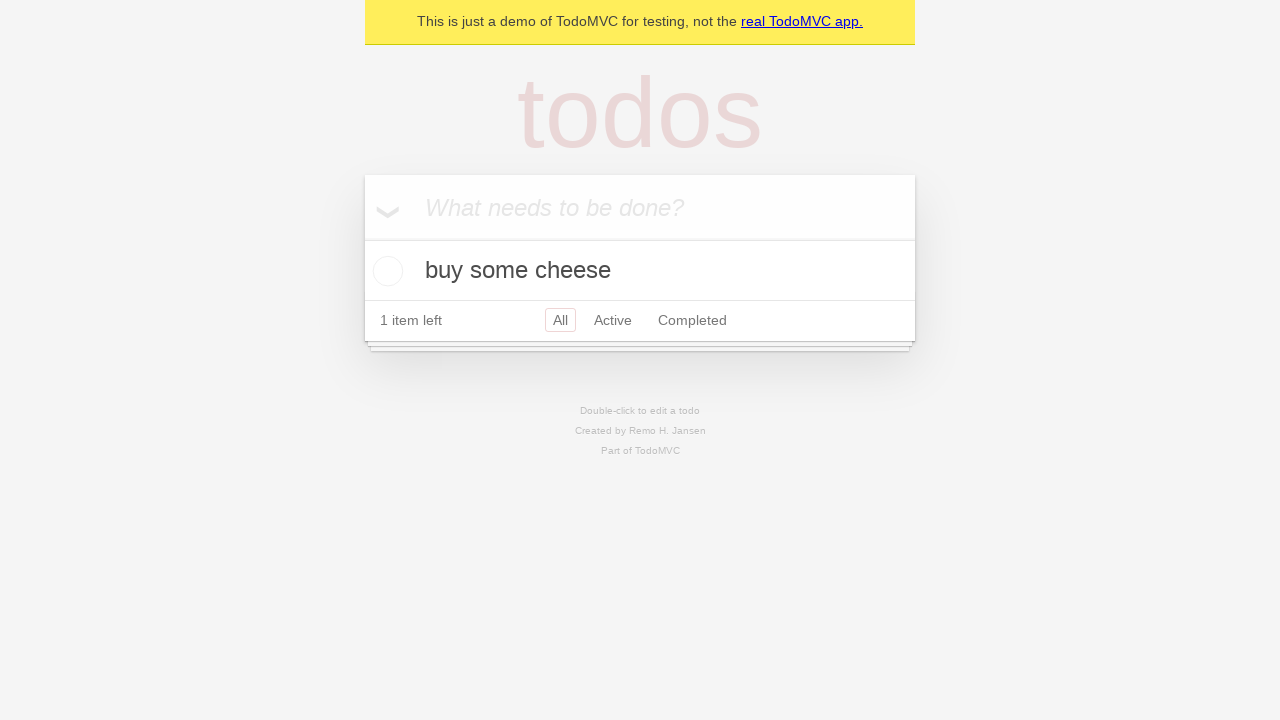

Filled todo input with 'feed the cat' on internal:attr=[placeholder="What needs to be done?"i]
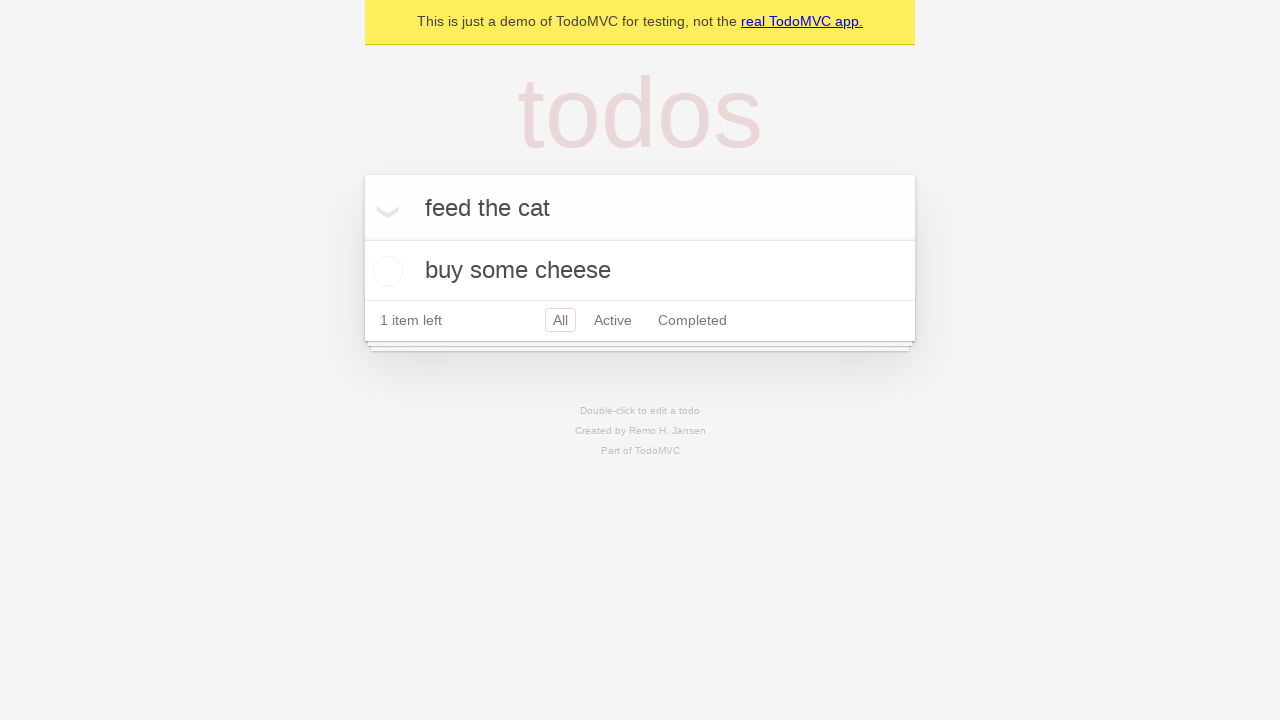

Pressed Enter to create todo item 'feed the cat' on internal:attr=[placeholder="What needs to be done?"i]
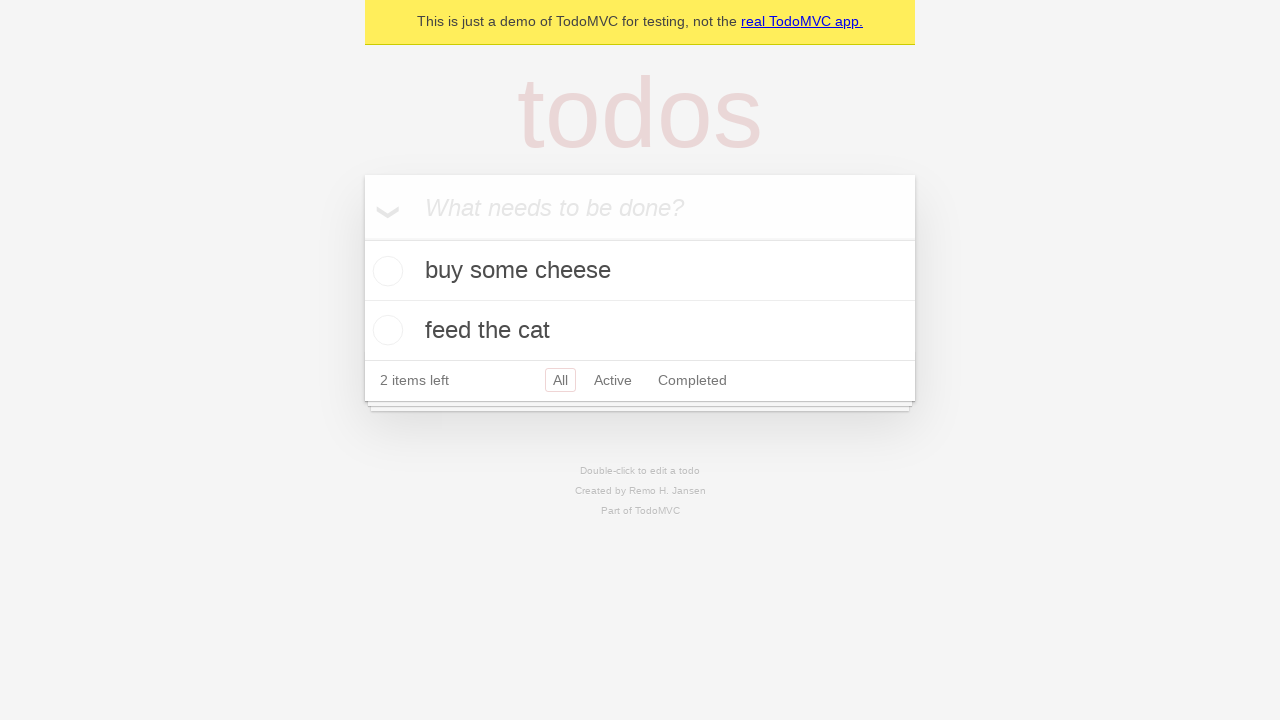

Filled todo input with 'book a doctors appointment' on internal:attr=[placeholder="What needs to be done?"i]
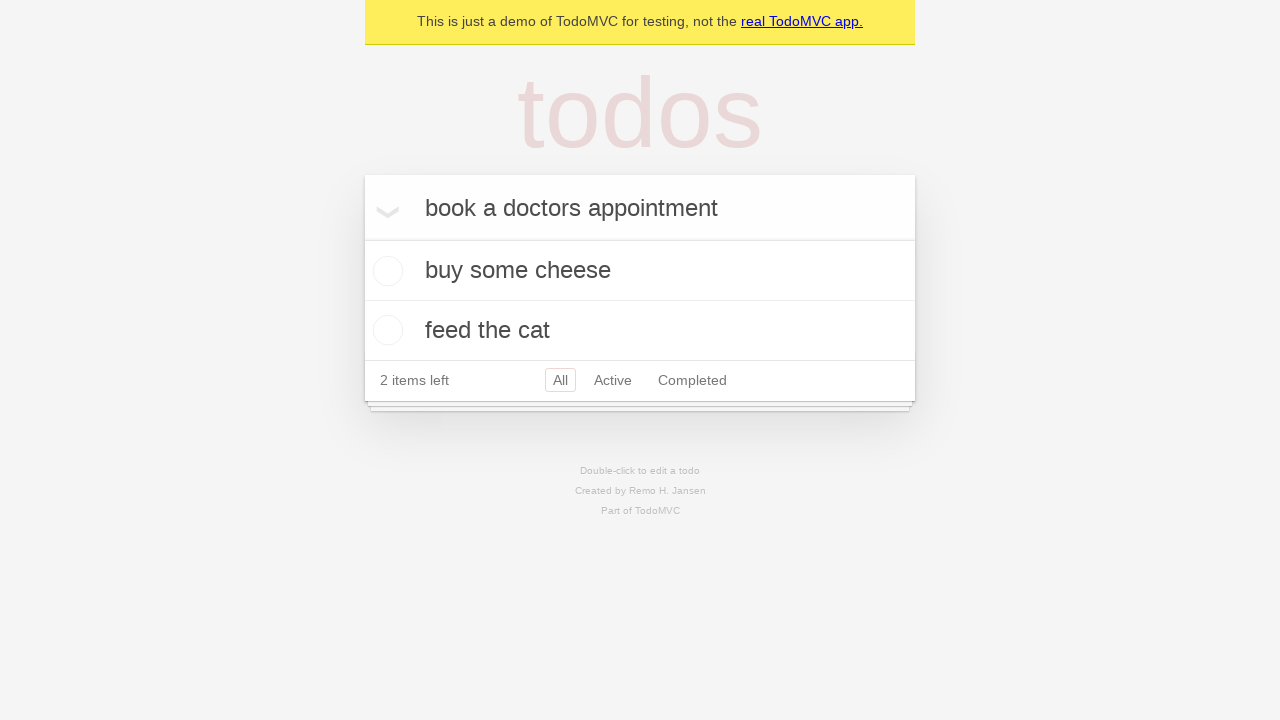

Pressed Enter to create todo item 'book a doctors appointment' on internal:attr=[placeholder="What needs to be done?"i]
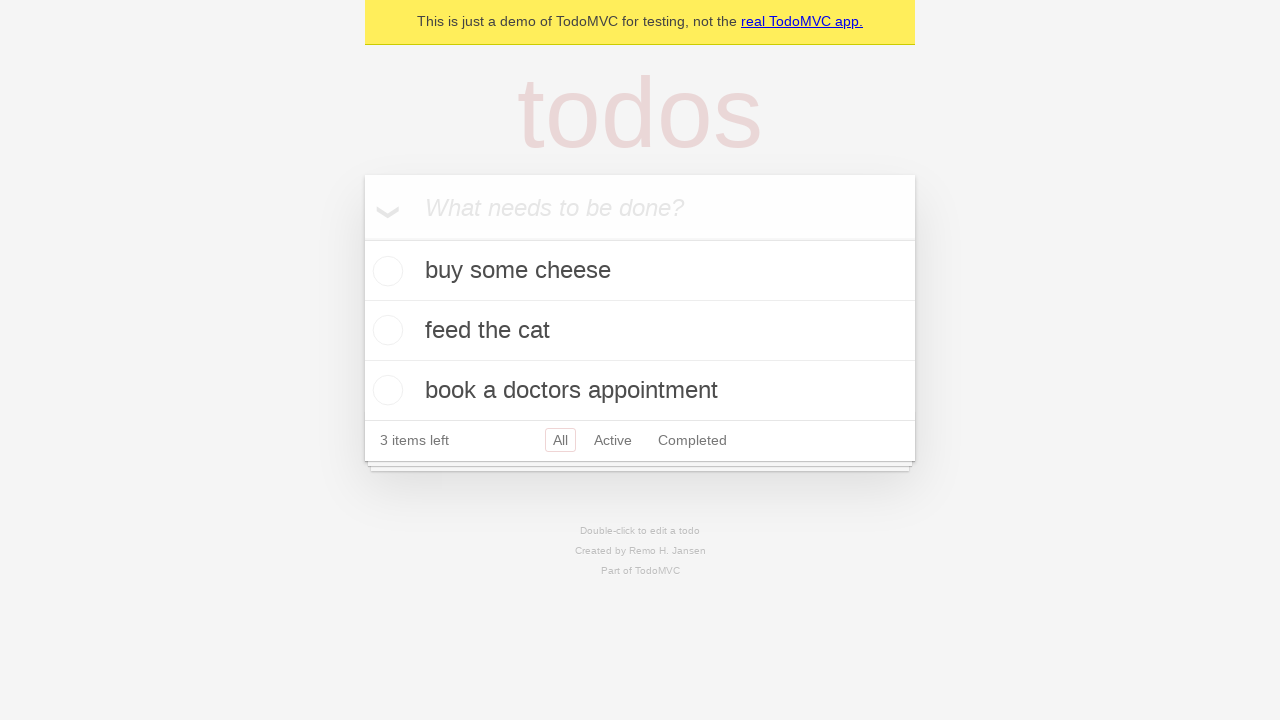

Waited for all 3 todo items to be created
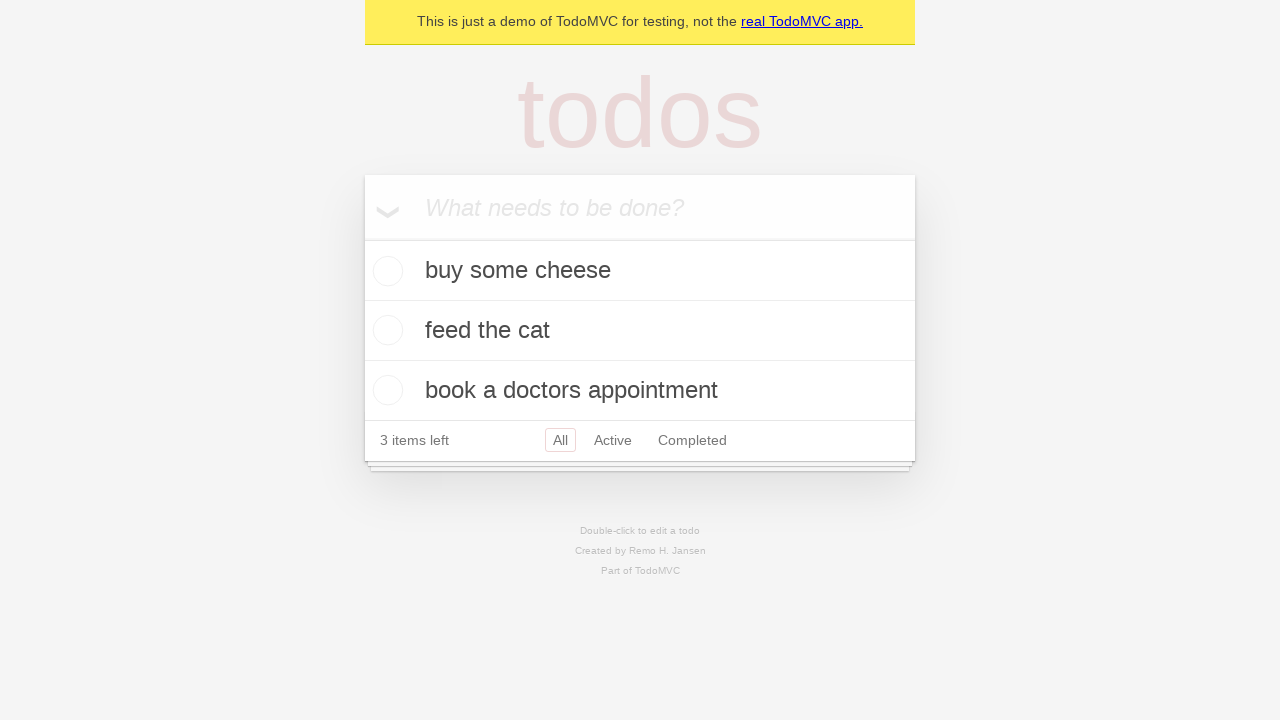

Clicked 'Mark all as complete' checkbox at (362, 238) on internal:label="Mark all as complete"i
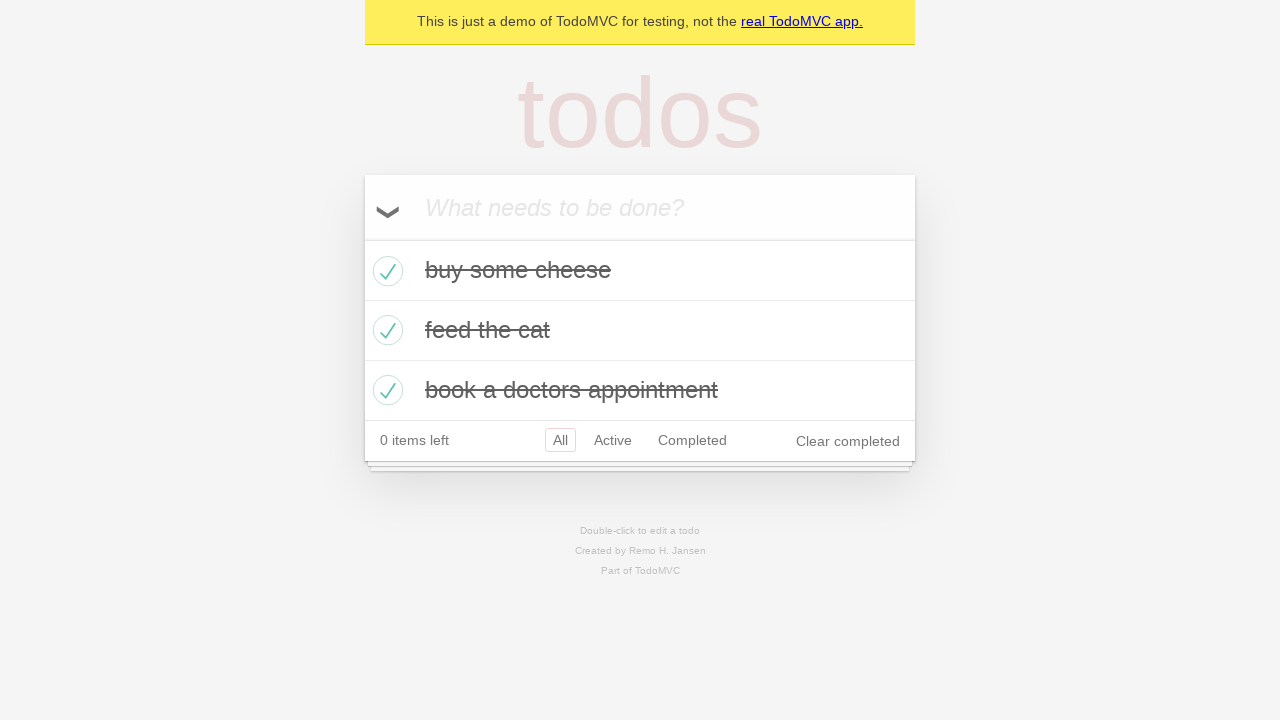

Waited for completion animation to finish
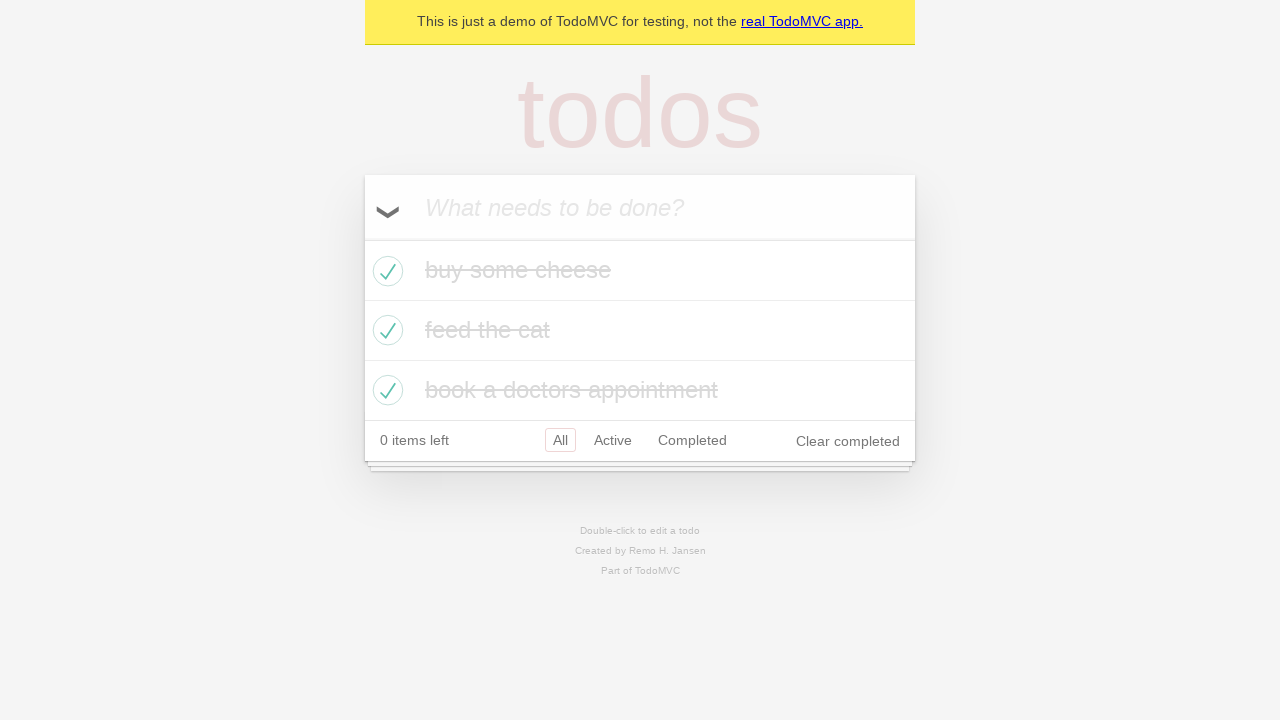

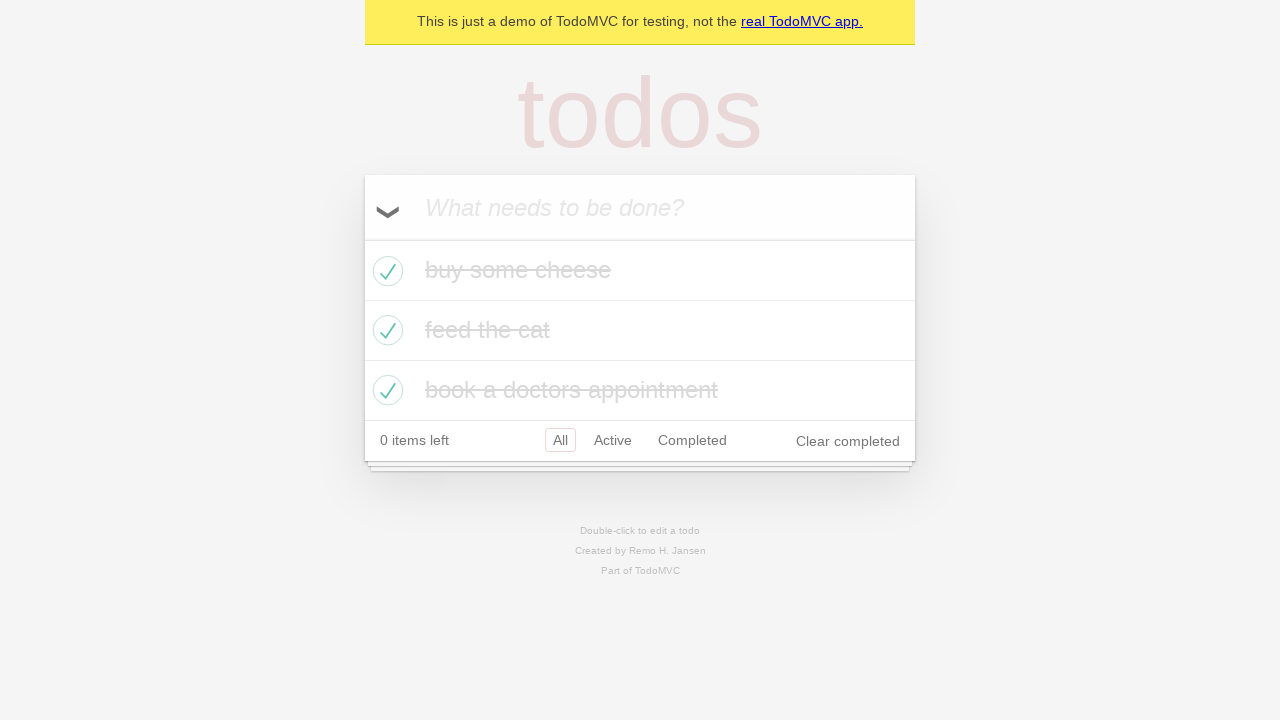